Navigates to DuckDuckGo homepage and waits for the page to load

Starting URL: https://duckduckgo.com/

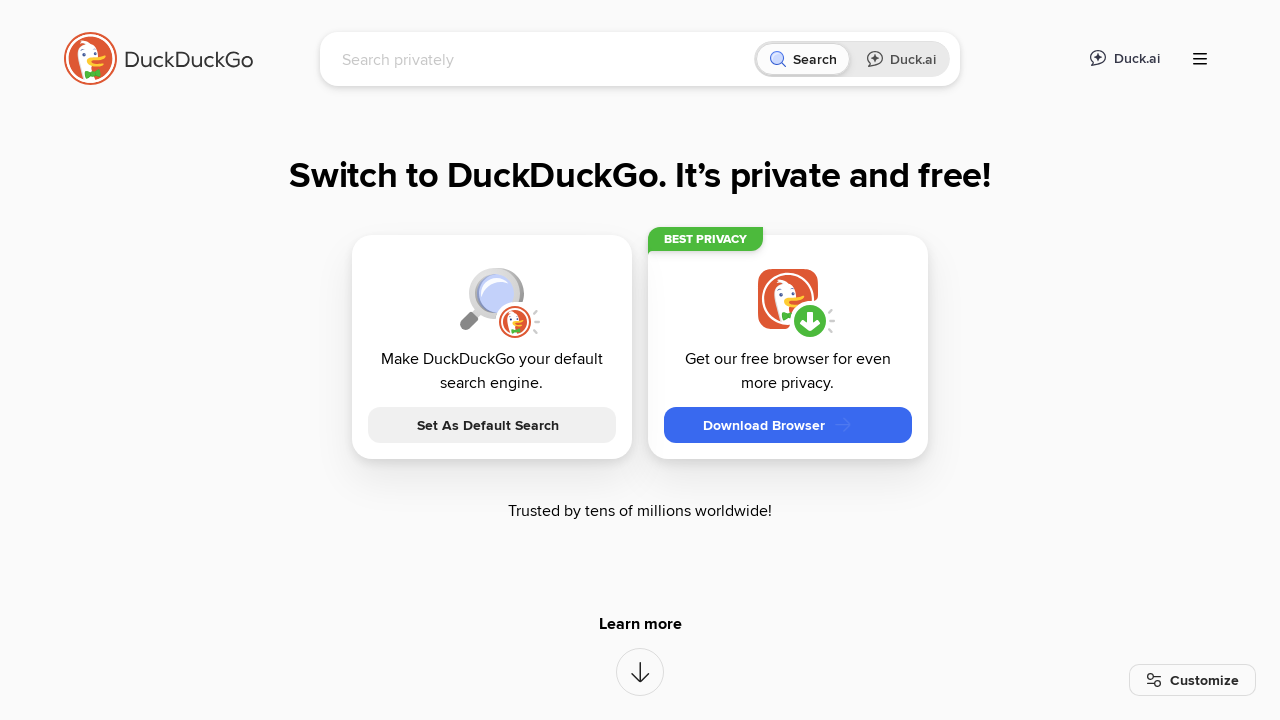

Navigated to DuckDuckGo homepage
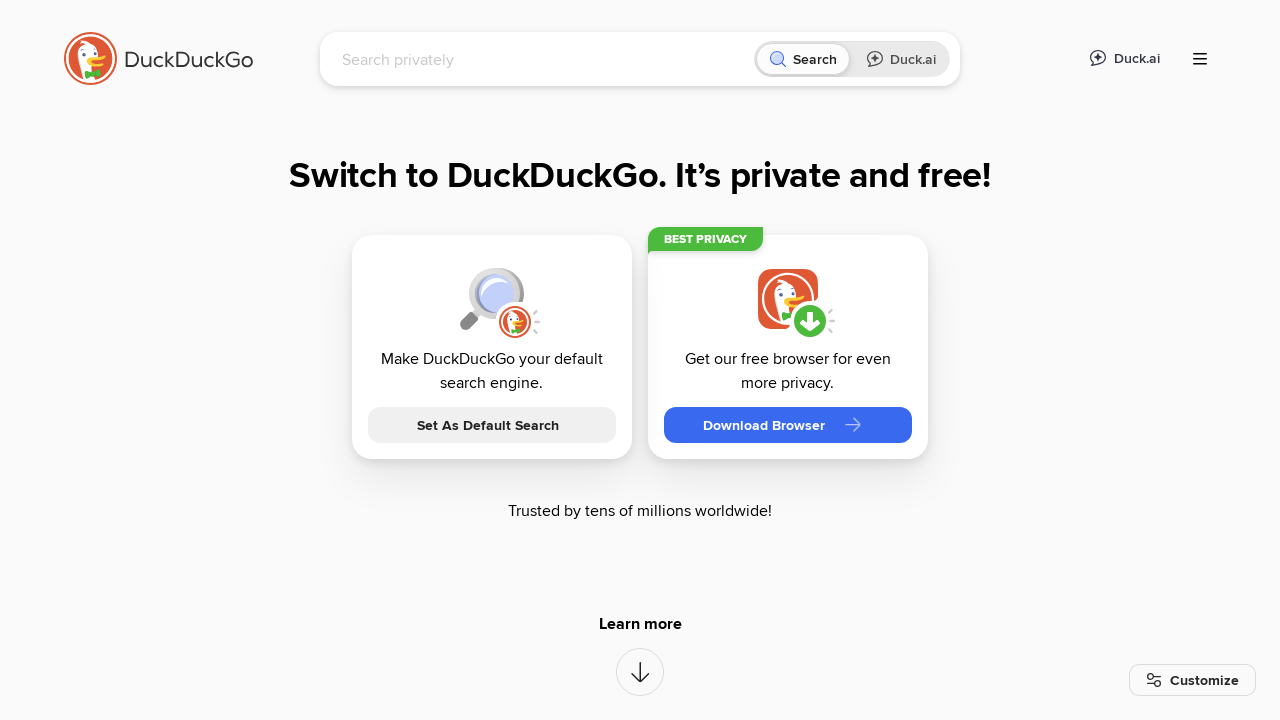

Waited for DuckDuckGo homepage to fully load
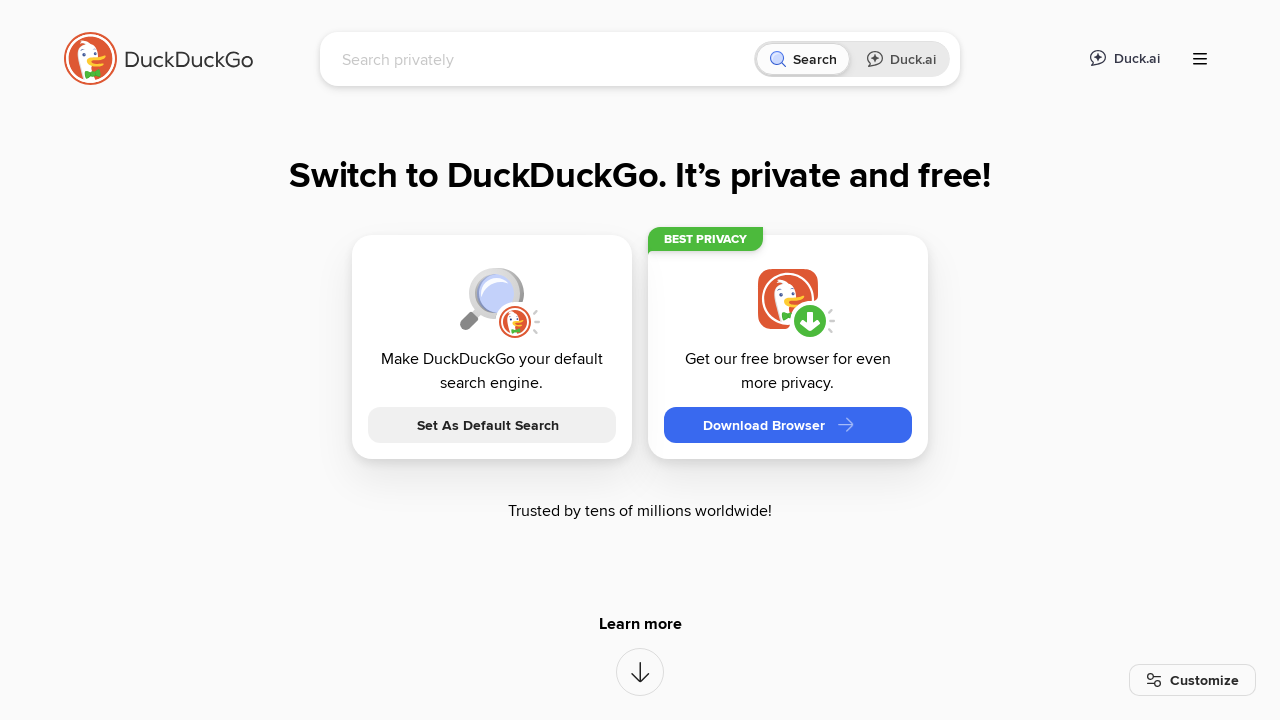

Waited 10 seconds for page stability
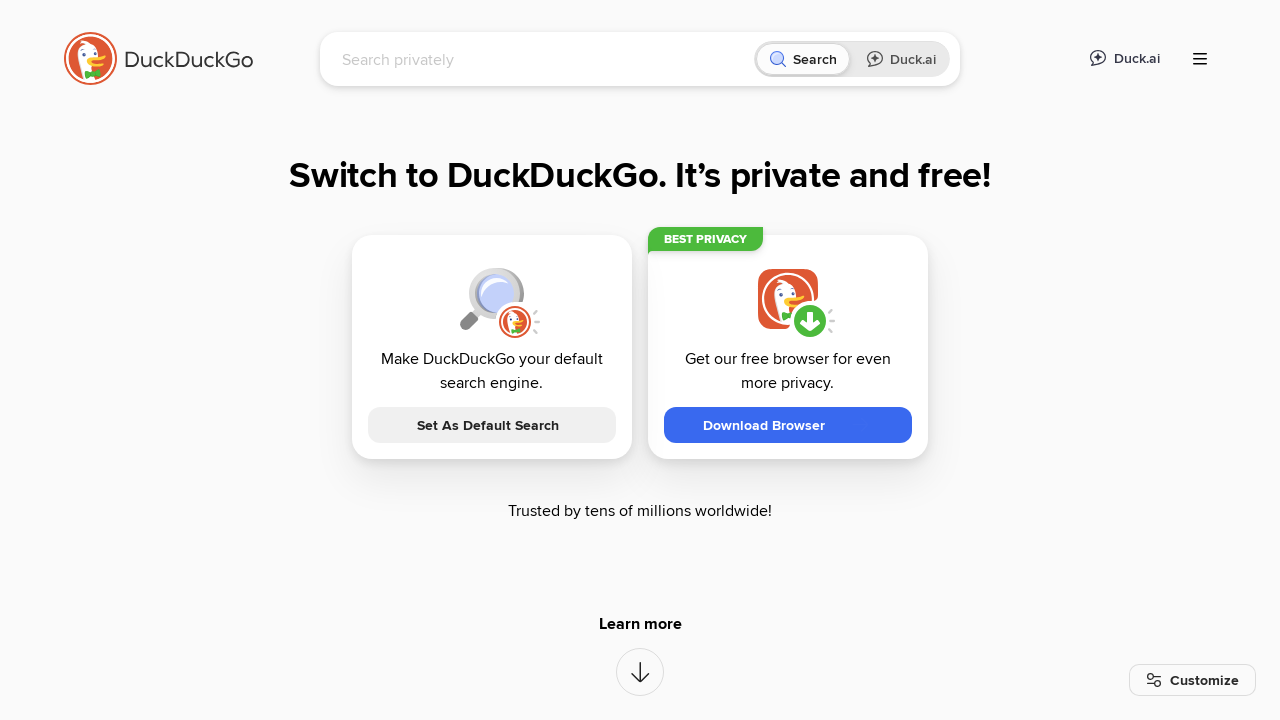

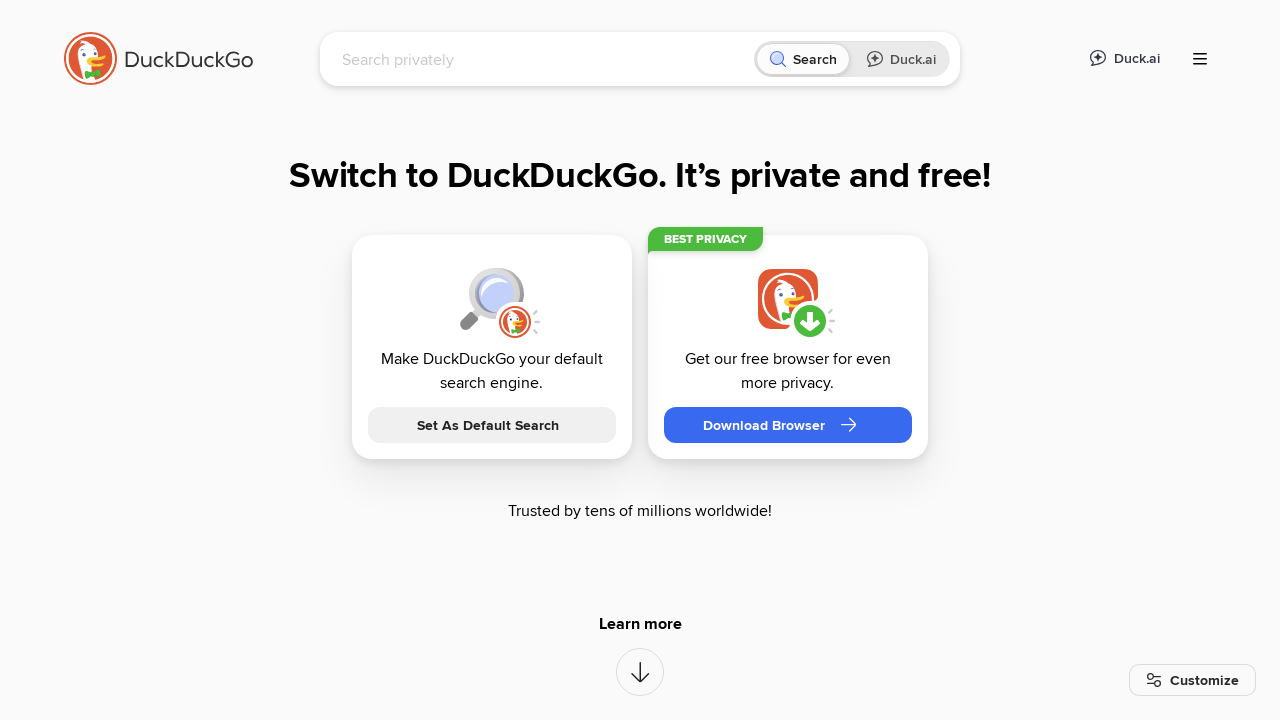